Tests drag and drop functionality by dragging an element from source to destination within an iframe on the jQuery UI demo page

Starting URL: https://jqueryui.com/droppable/

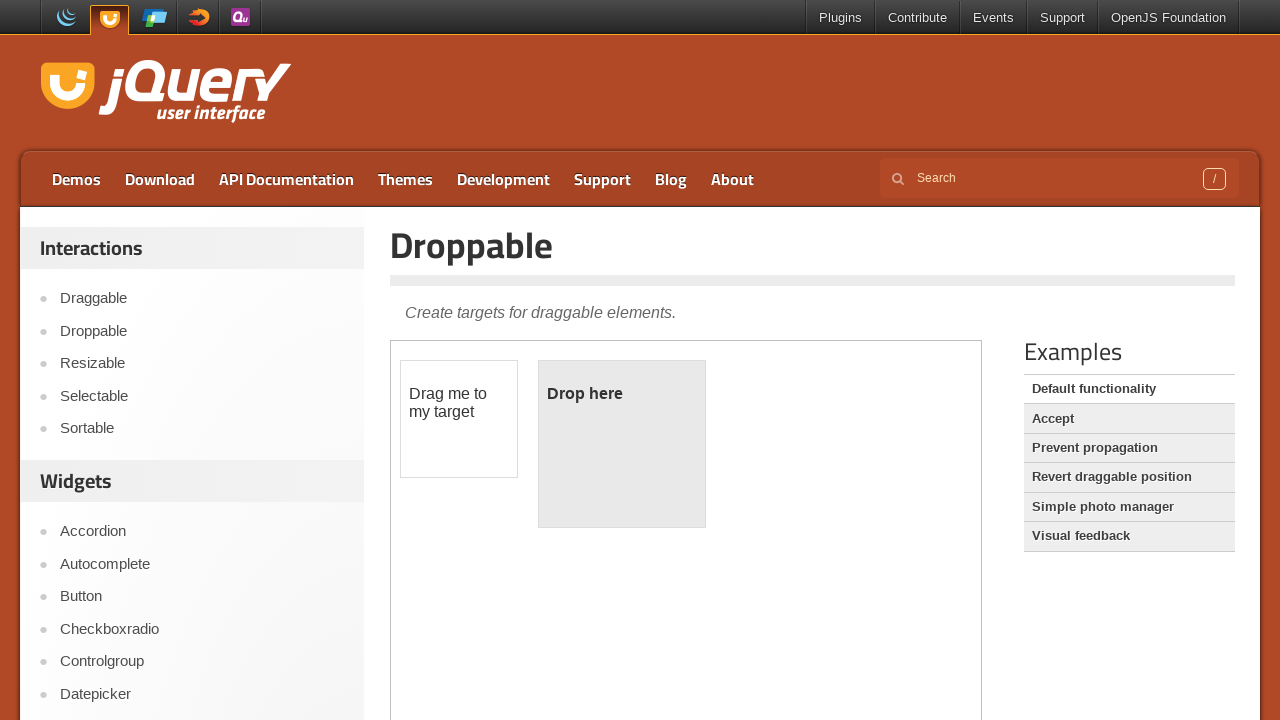

Located the jQuery UI demo iframe
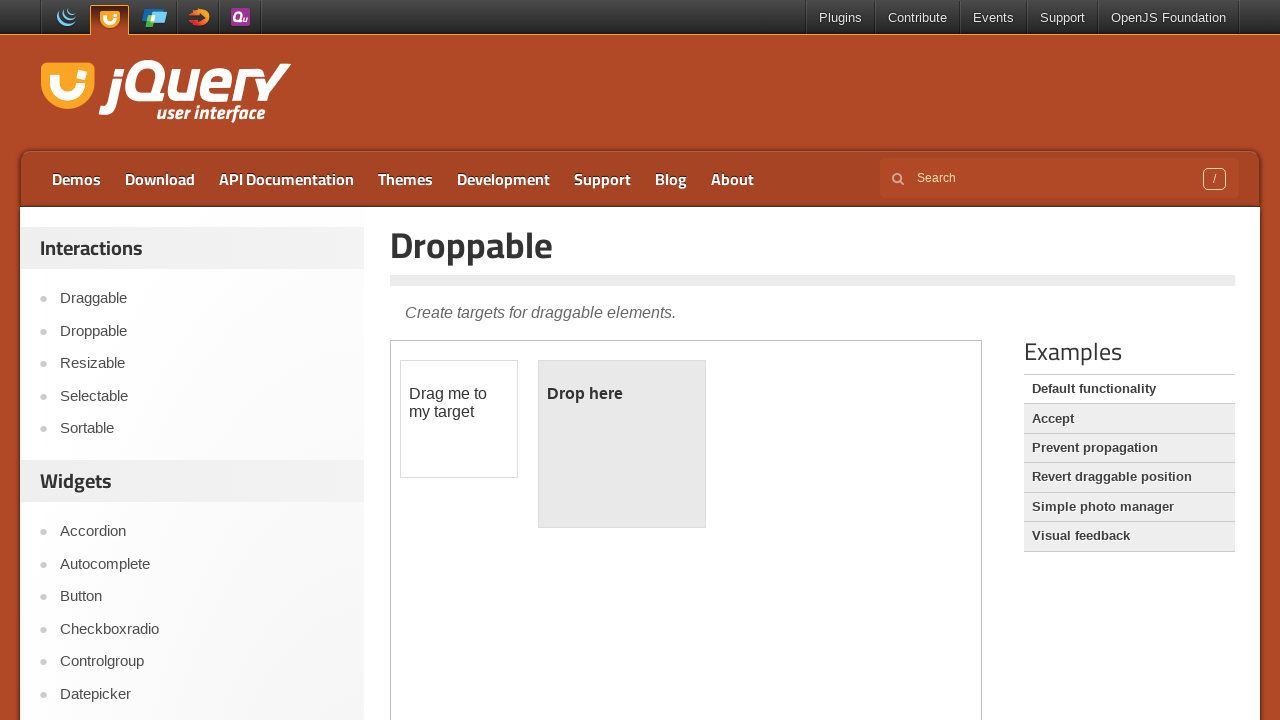

Located the draggable element within the iframe
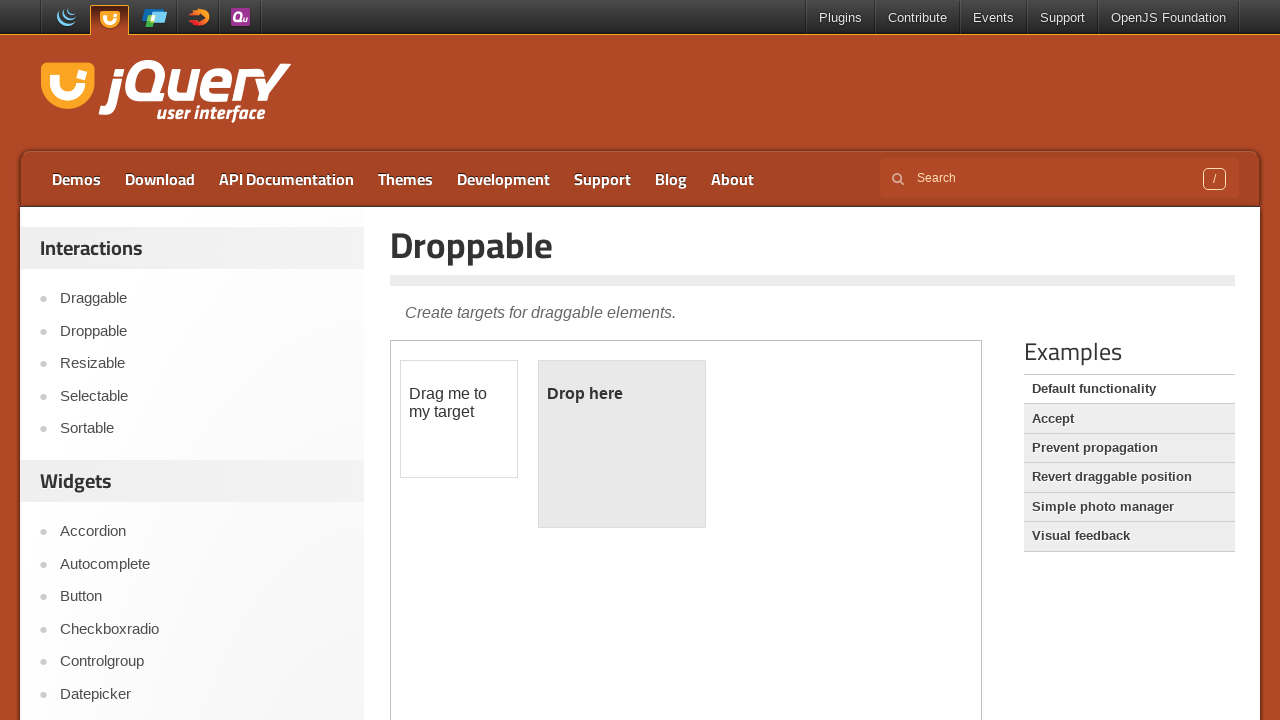

Located the droppable destination element within the iframe
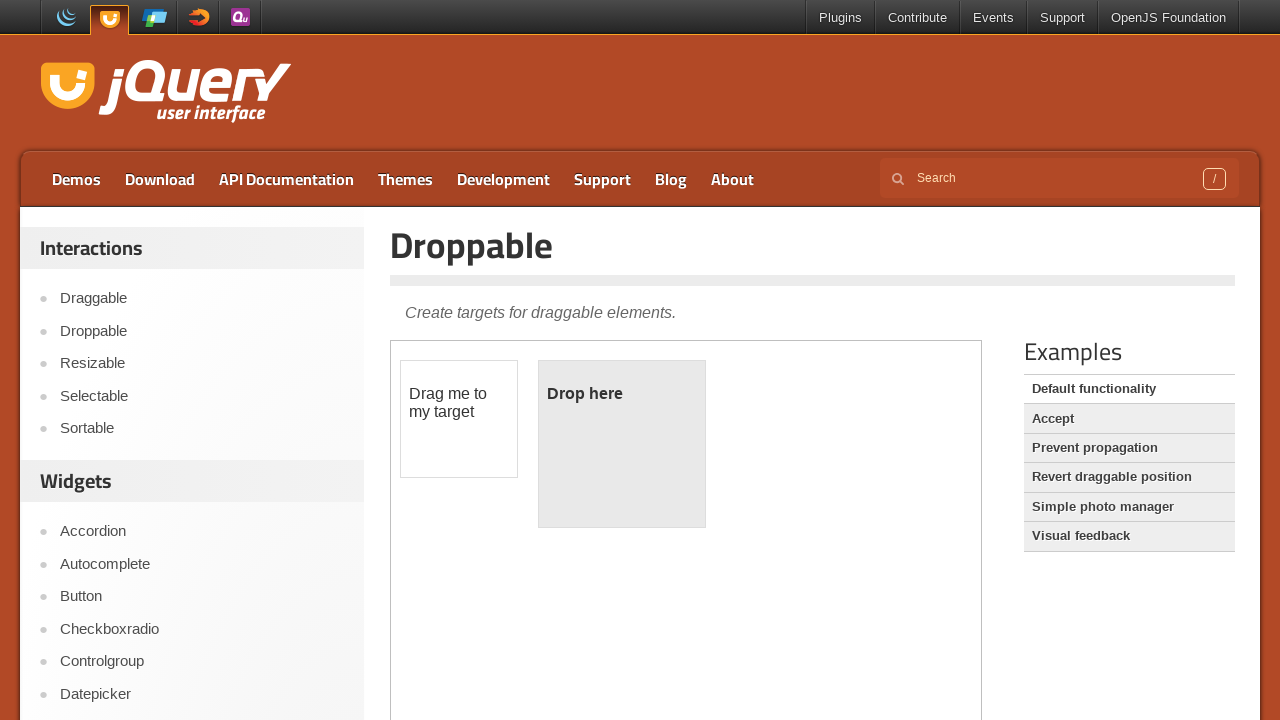

Dragged the draggable element to the droppable destination at (622, 444)
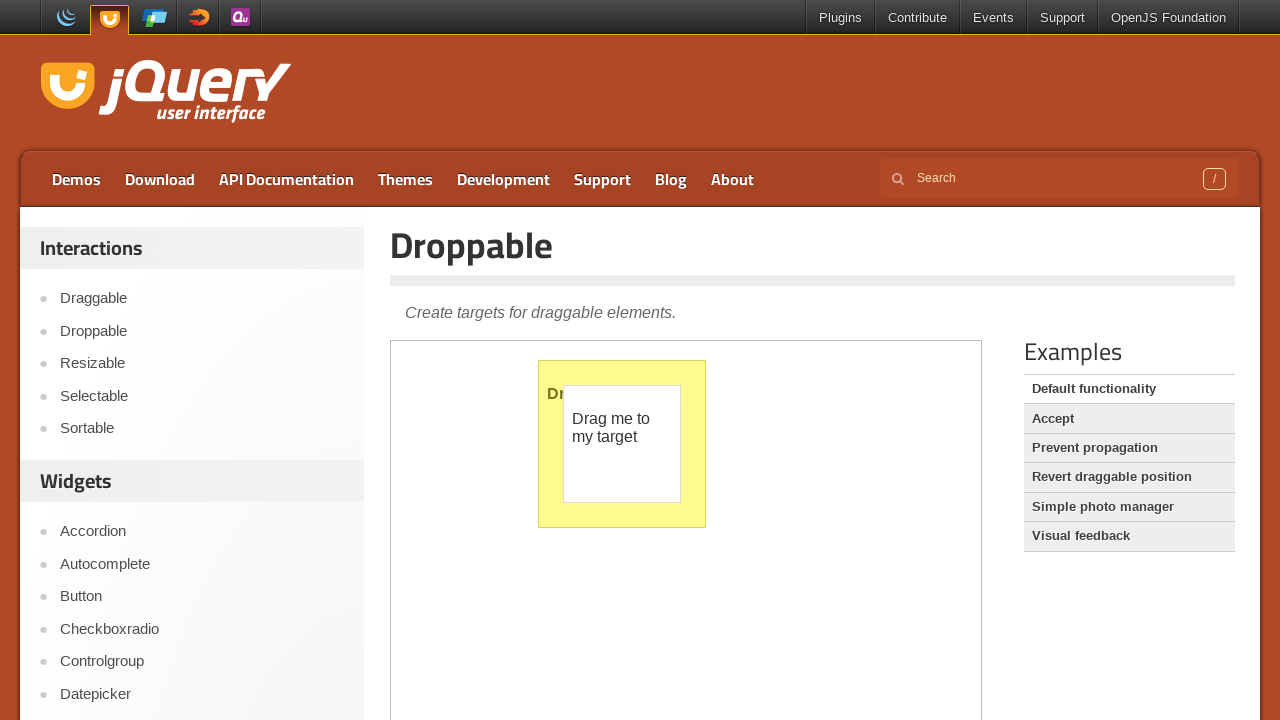

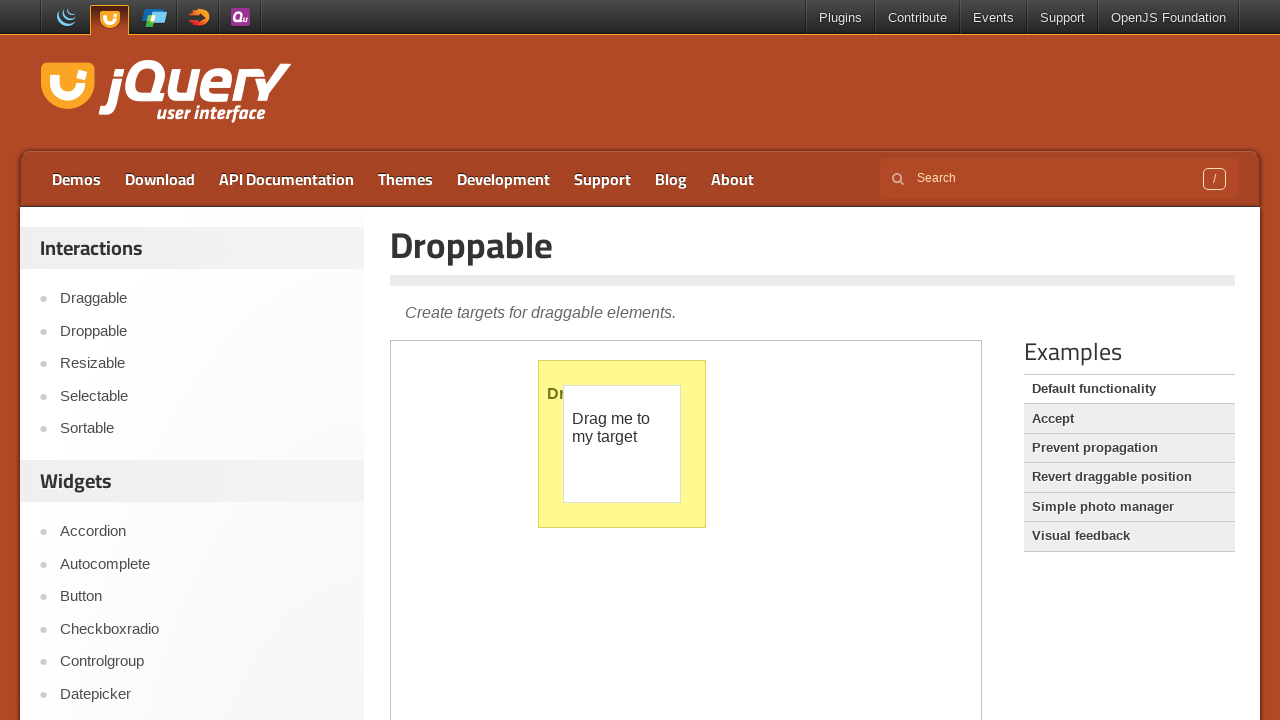